Tests tooltip functionality by hovering over an element and verifying the tooltip text appears

Starting URL: https://jqueryui.com/tooltip/

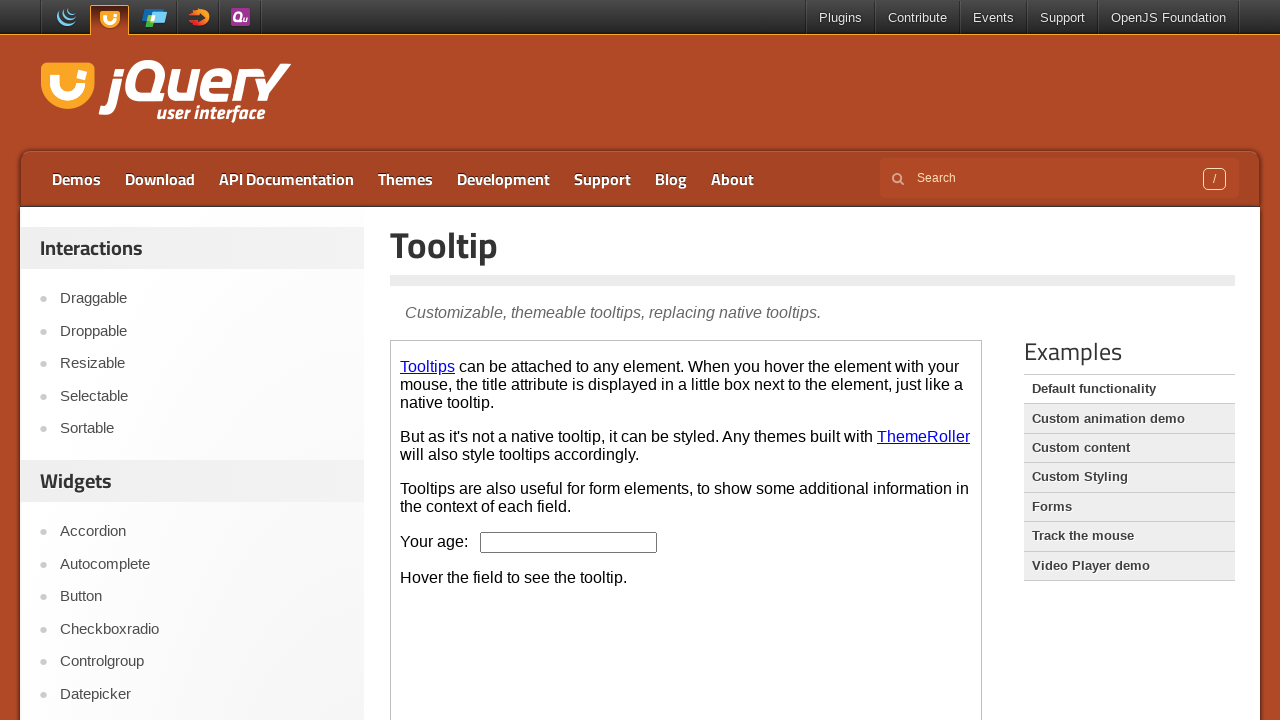

Located the demo iframe
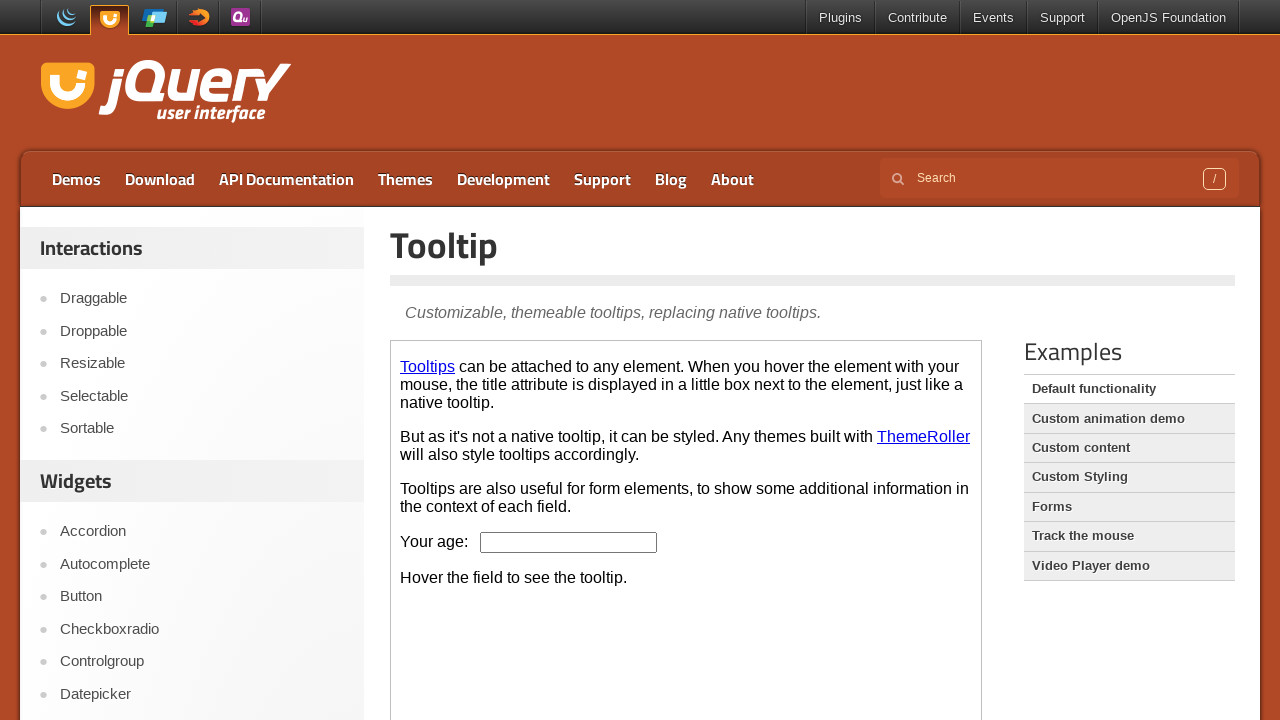

Located the age input box element
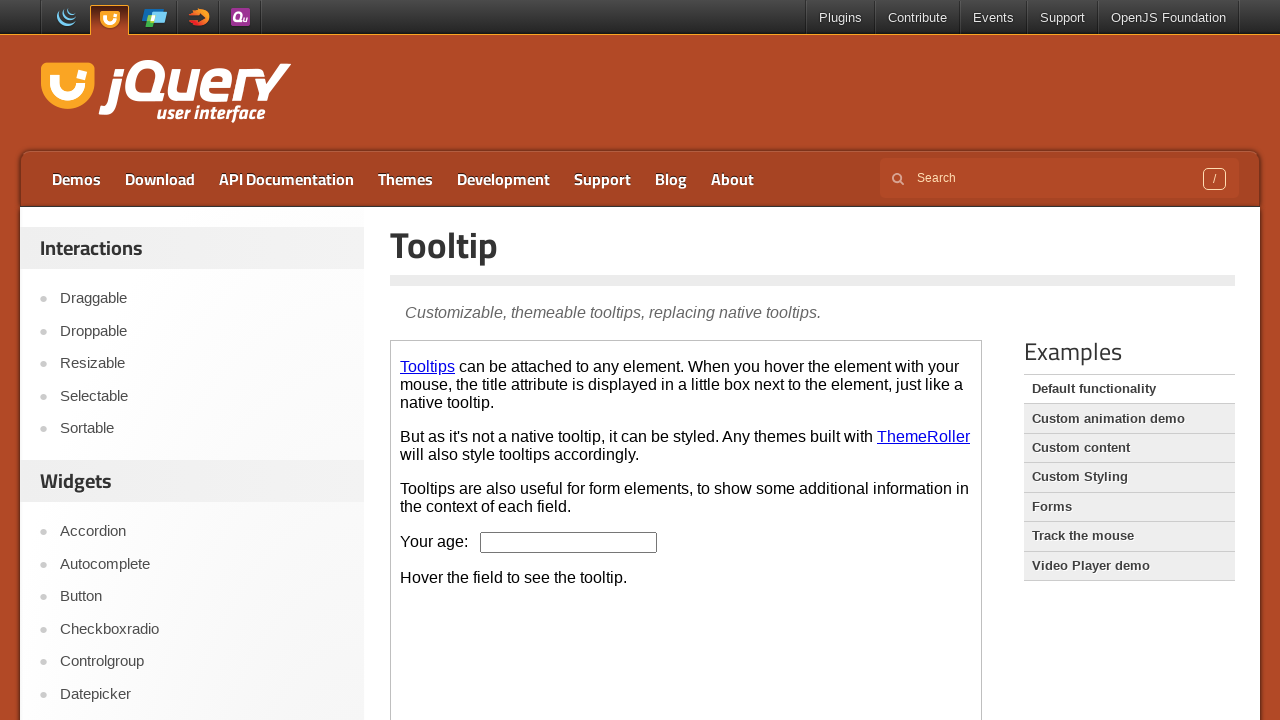

Hovered over the age input box to trigger tooltip at (569, 542) on .demo-frame >> internal:control=enter-frame >> #age
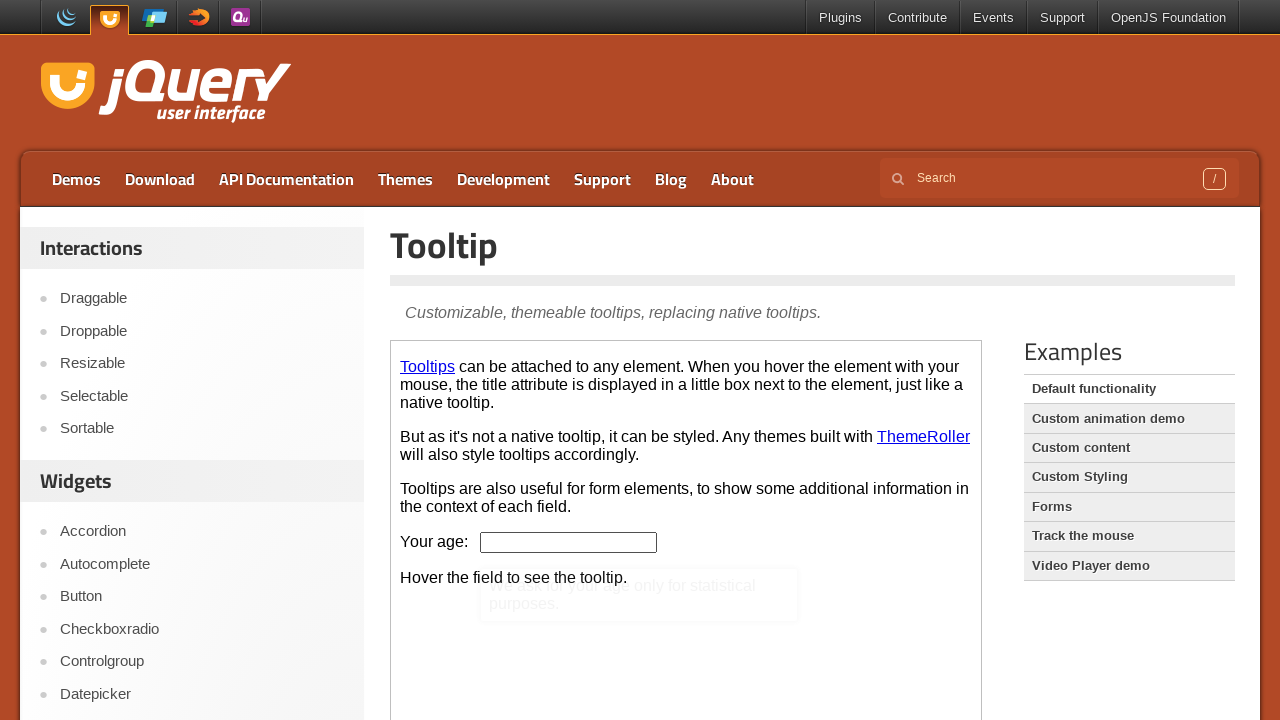

Located the tooltip content element
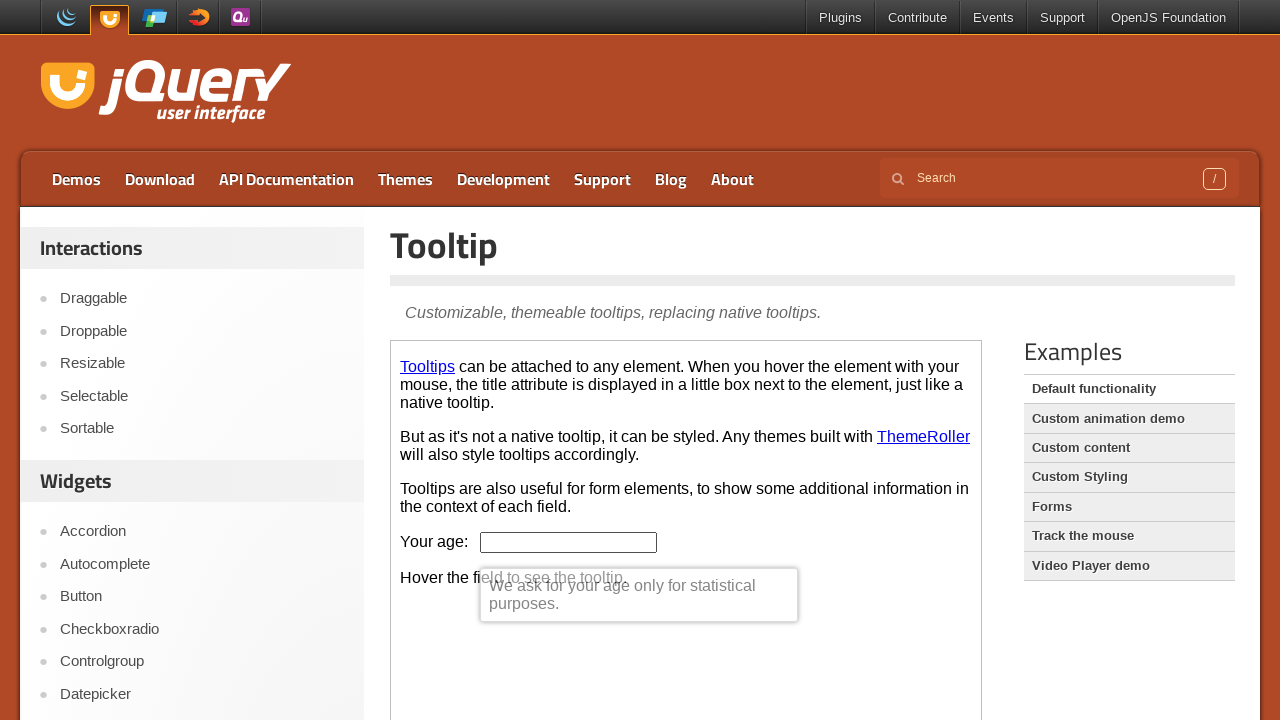

Retrieved tooltip text: 'We ask for your age only for statistical purposes.'
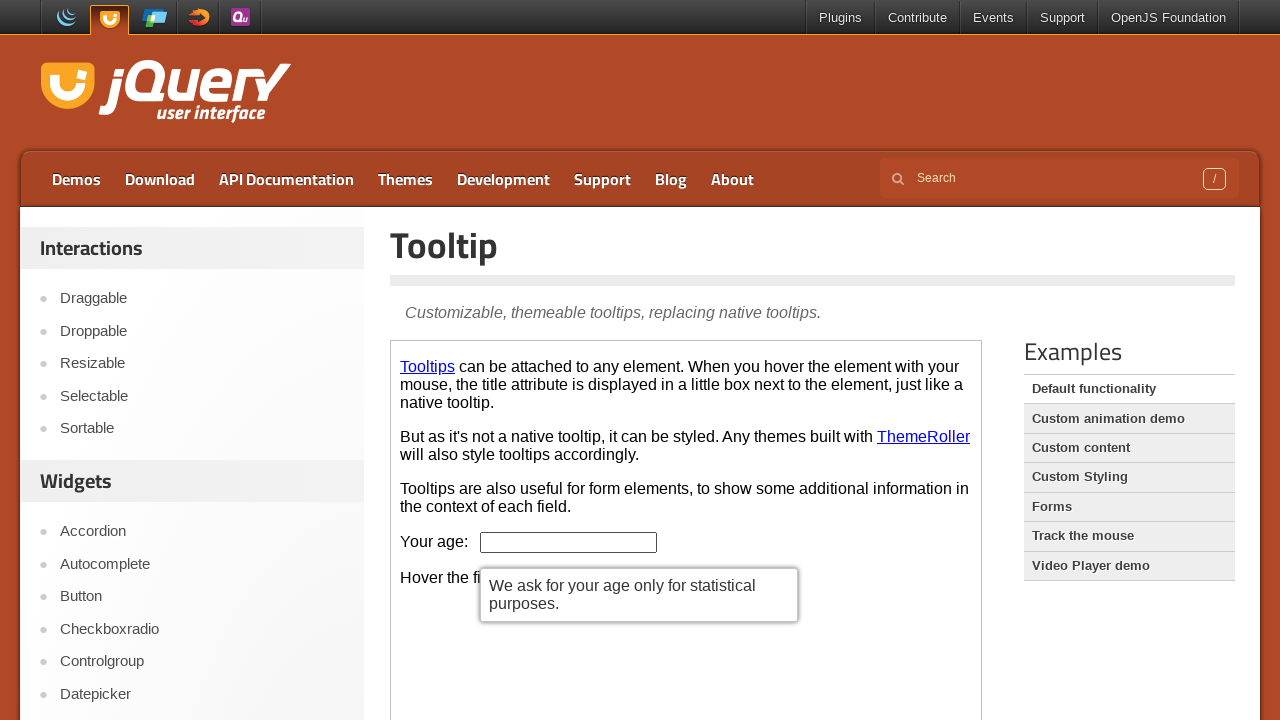

Printed tooltip text content to console
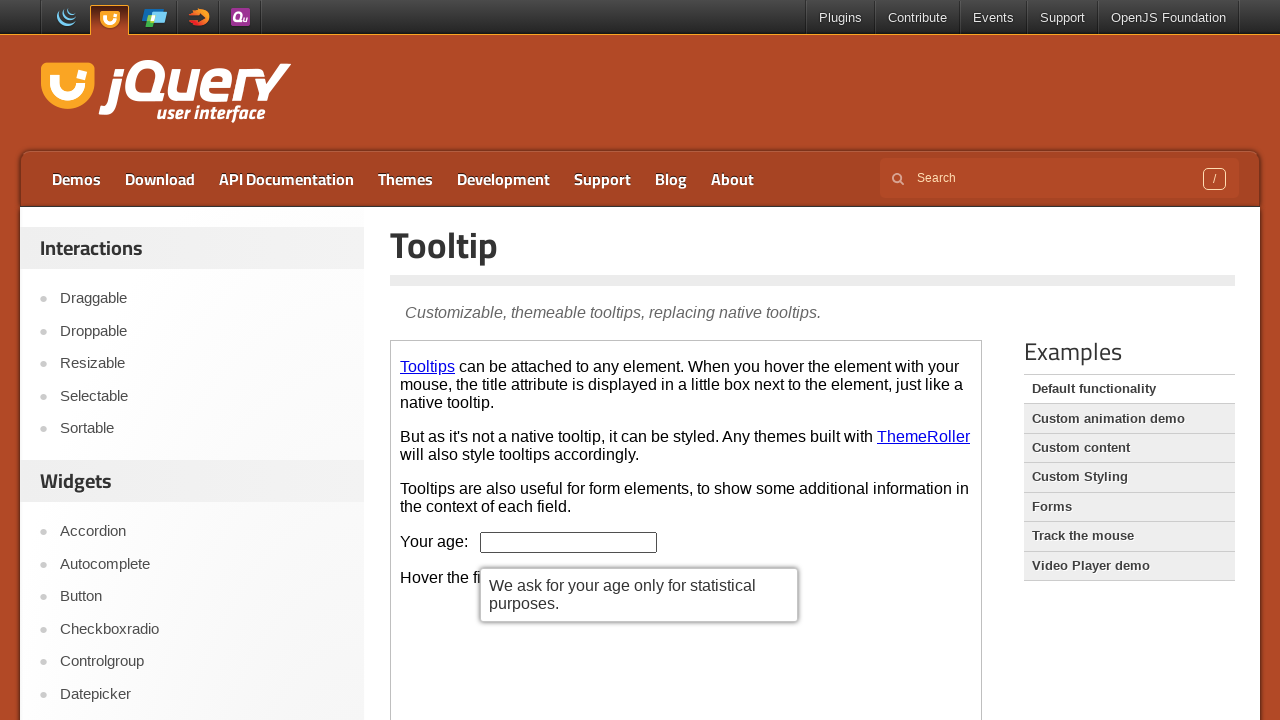

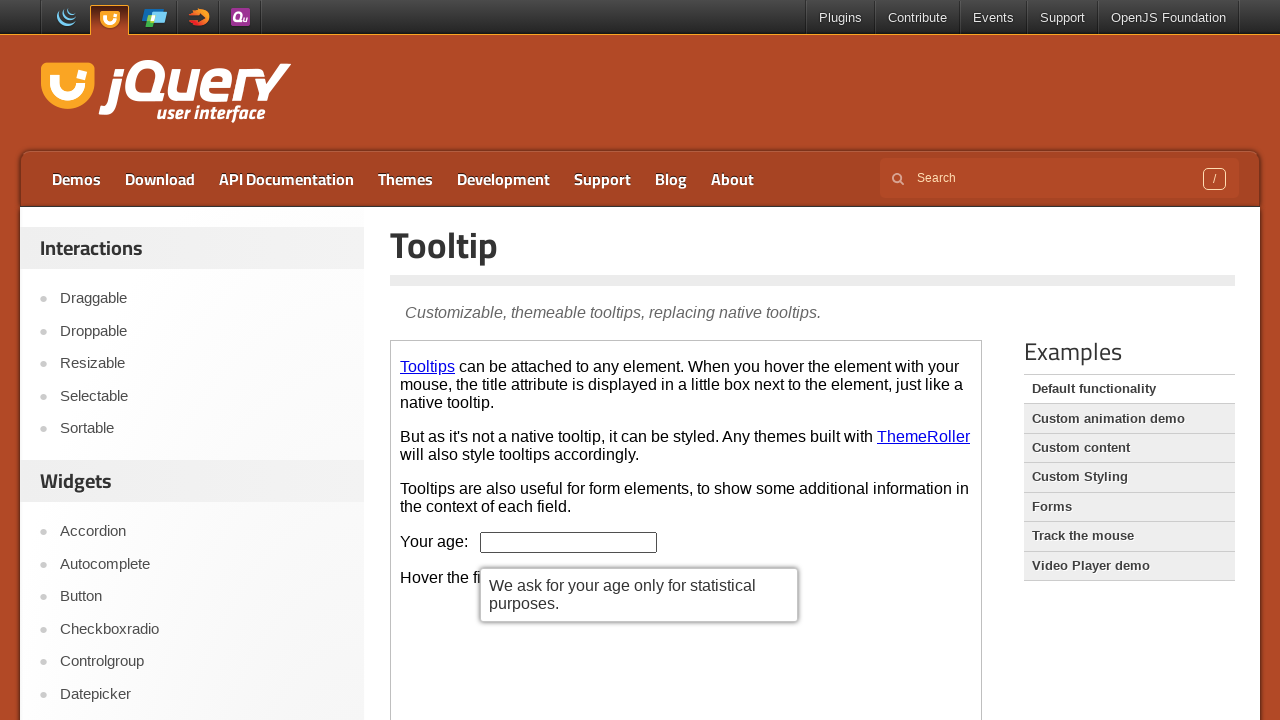